Tests dynamic loading page with longer wait time, clicking the start button and verifying the result text

Starting URL: https://automationfc.github.io/dynamic-loading/

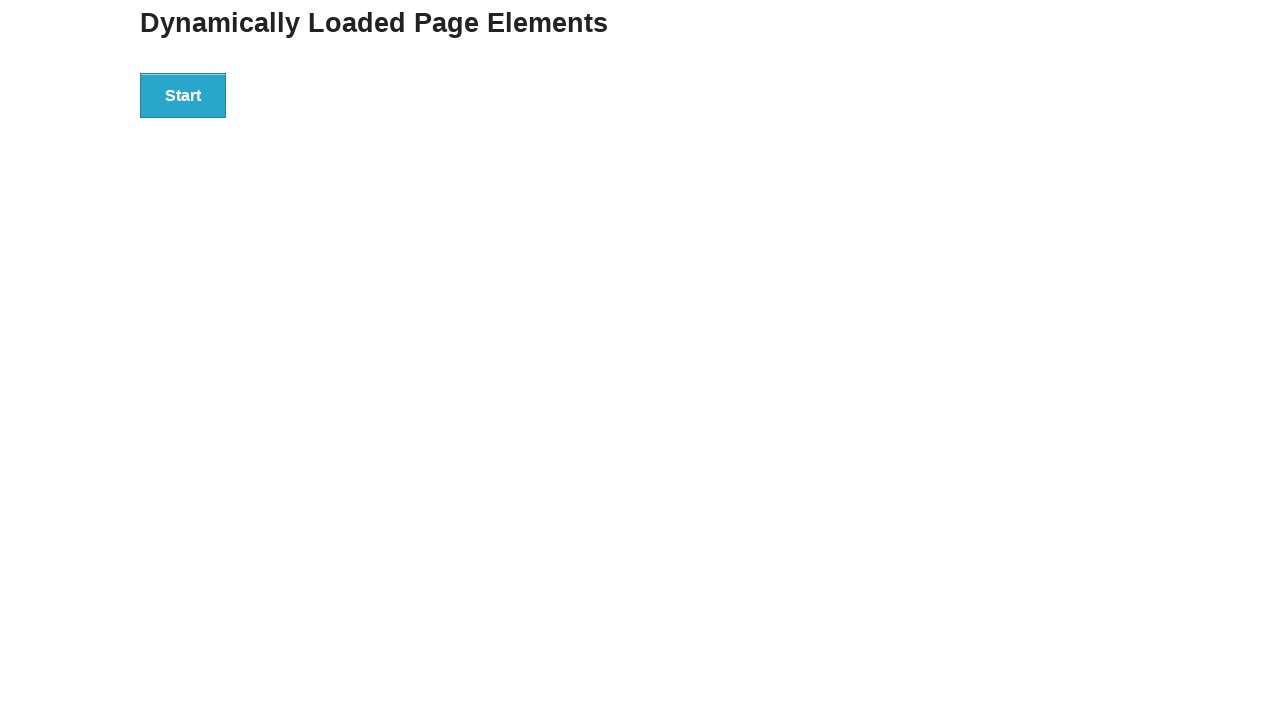

Clicked the start button to trigger dynamic loading at (183, 95) on div#start > button
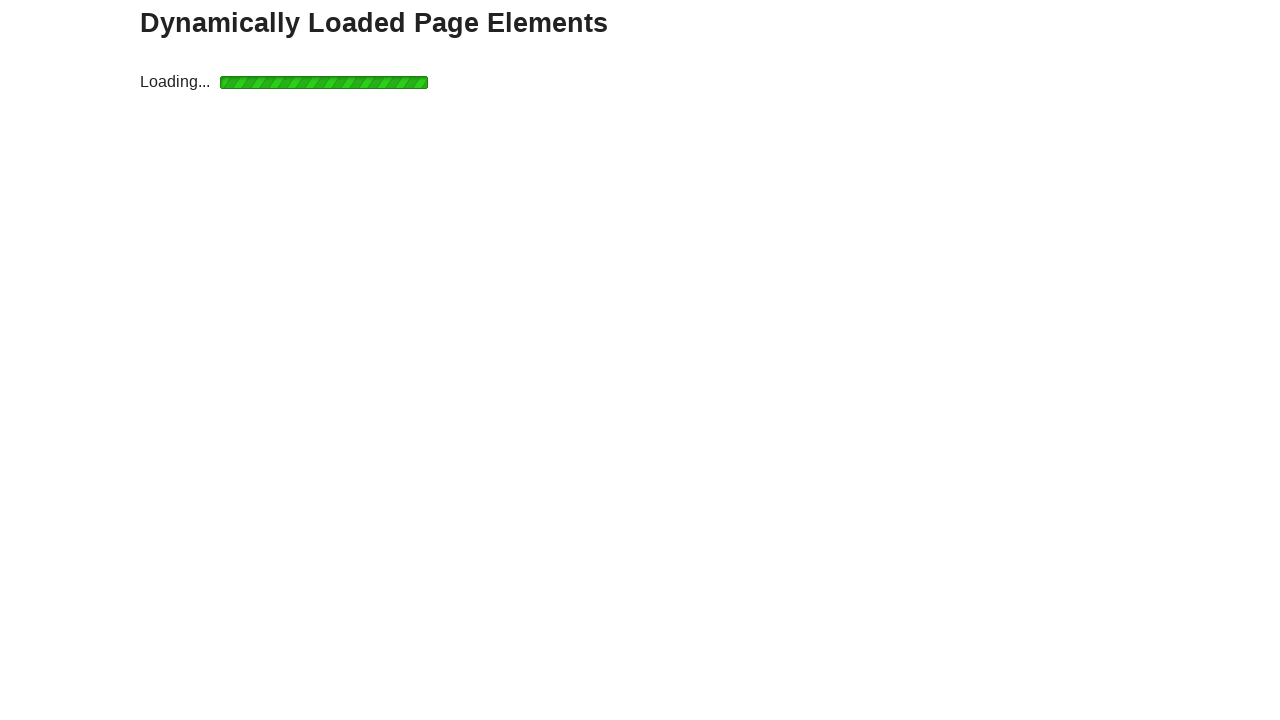

Waited for finish text to appear
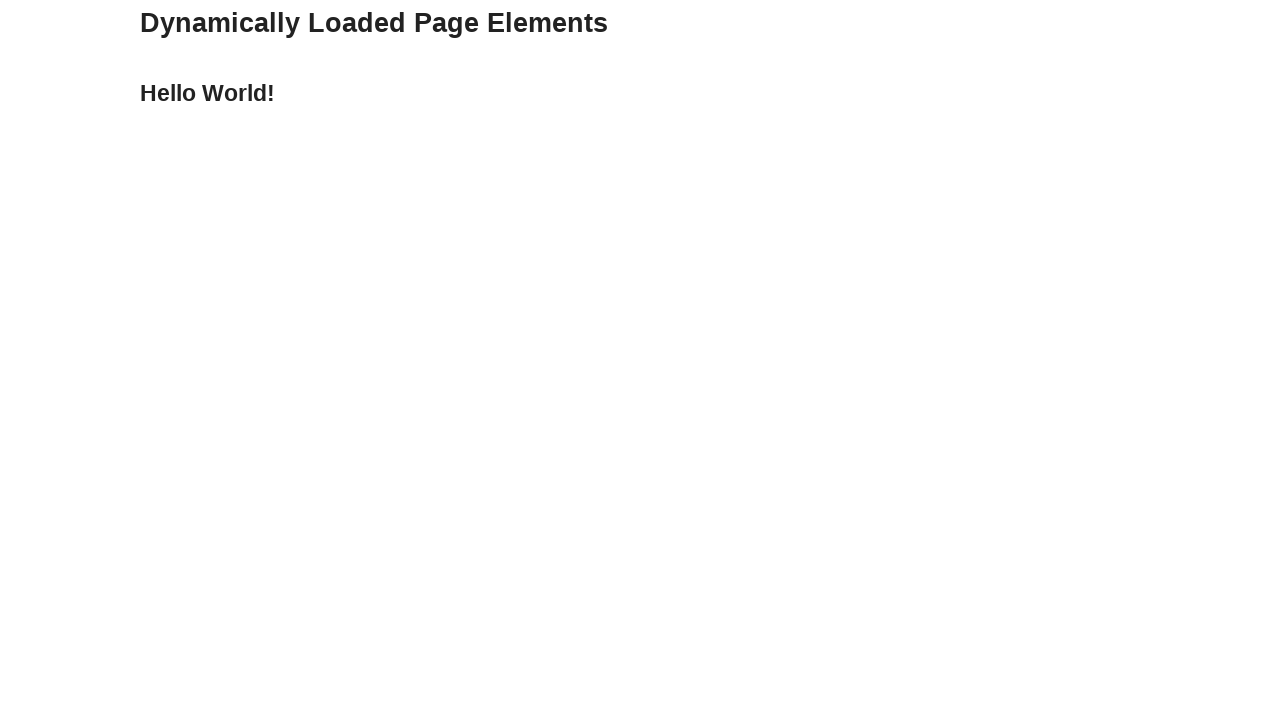

Verified finish text is 'Hello World!'
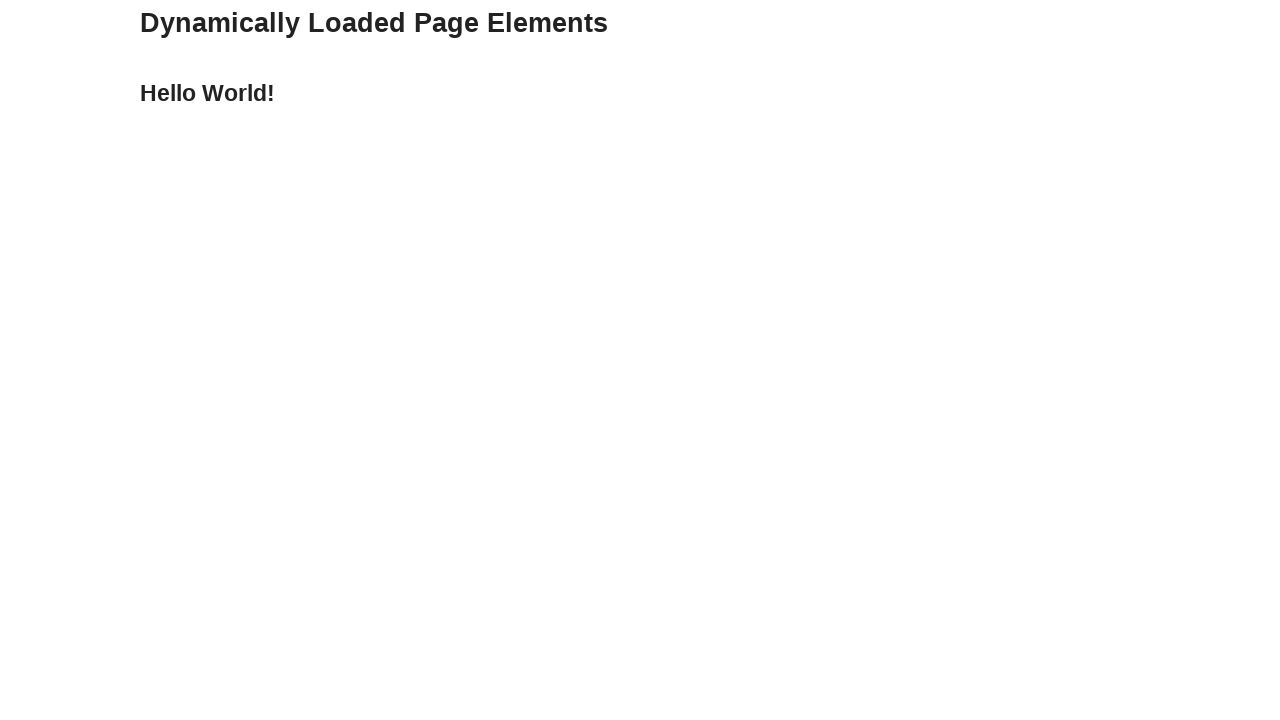

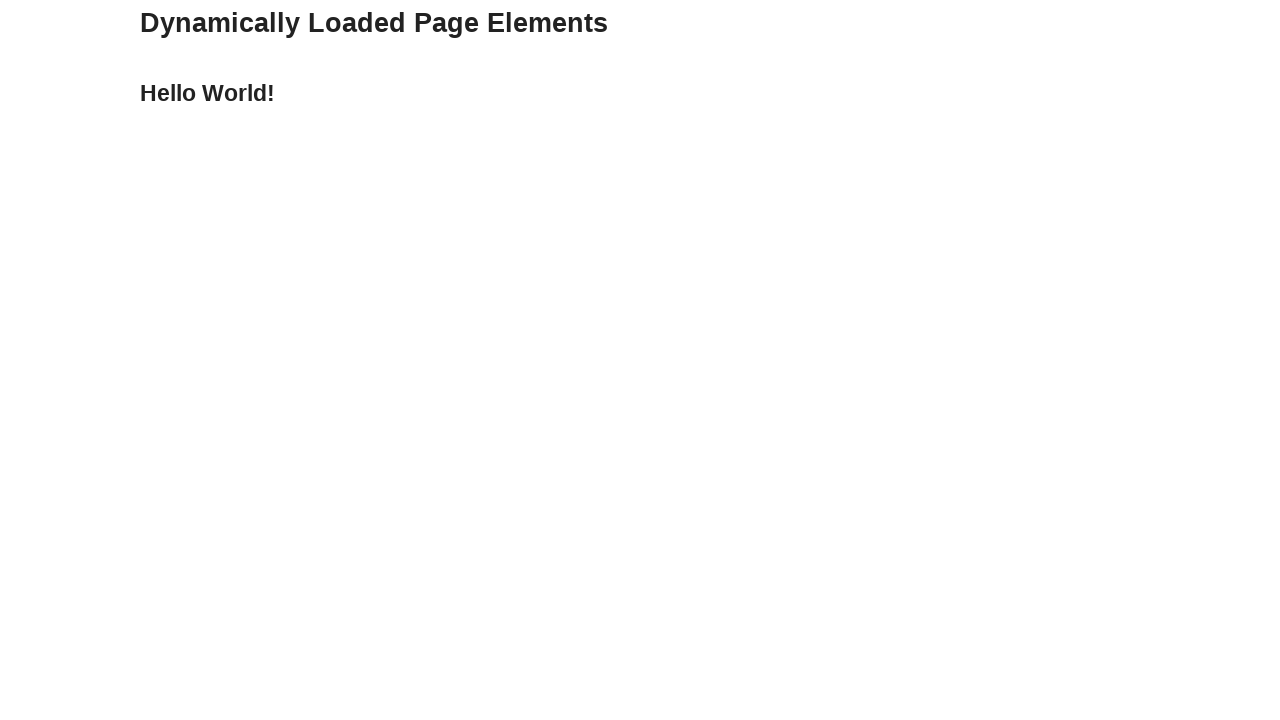